Tests iframe handling by switching to an iframe, clicking a button inside it, switching back to the main content, and clicking a navigation link

Starting URL: https://www.w3schools.com/js/tryit.asp?filename=tryjs_myfirst

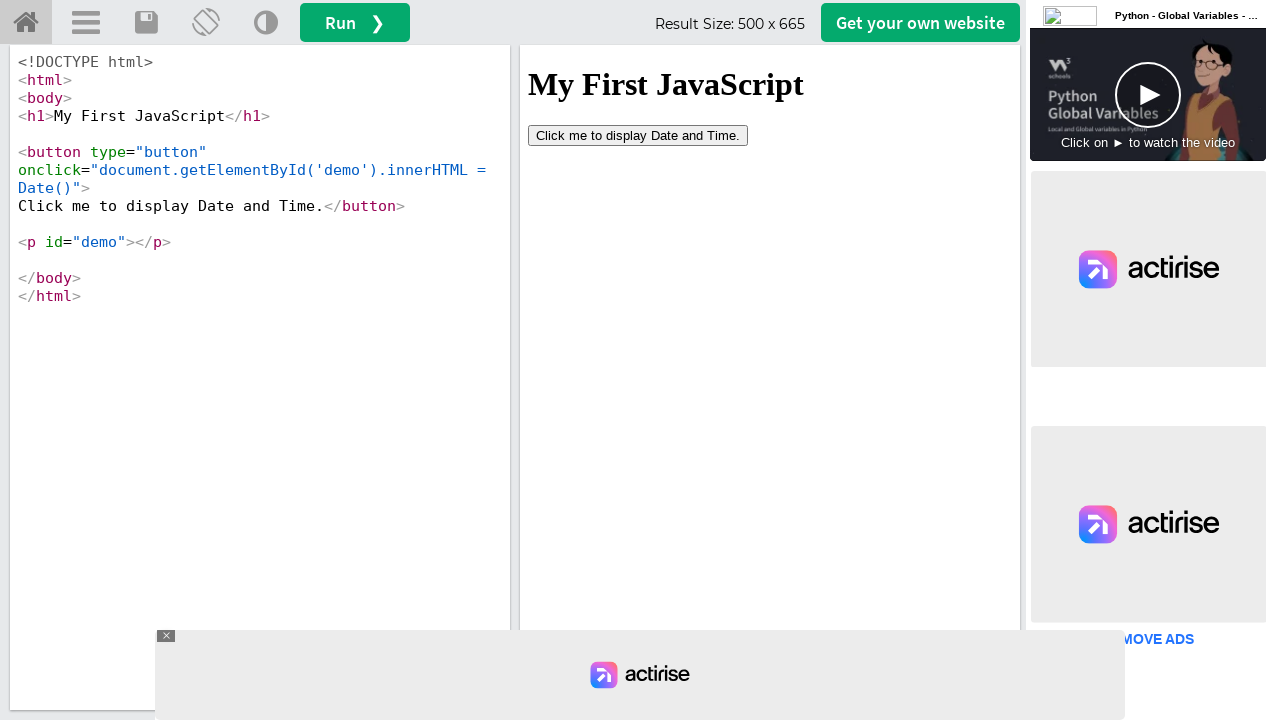

Located the iframe element with id 'iframeResult'
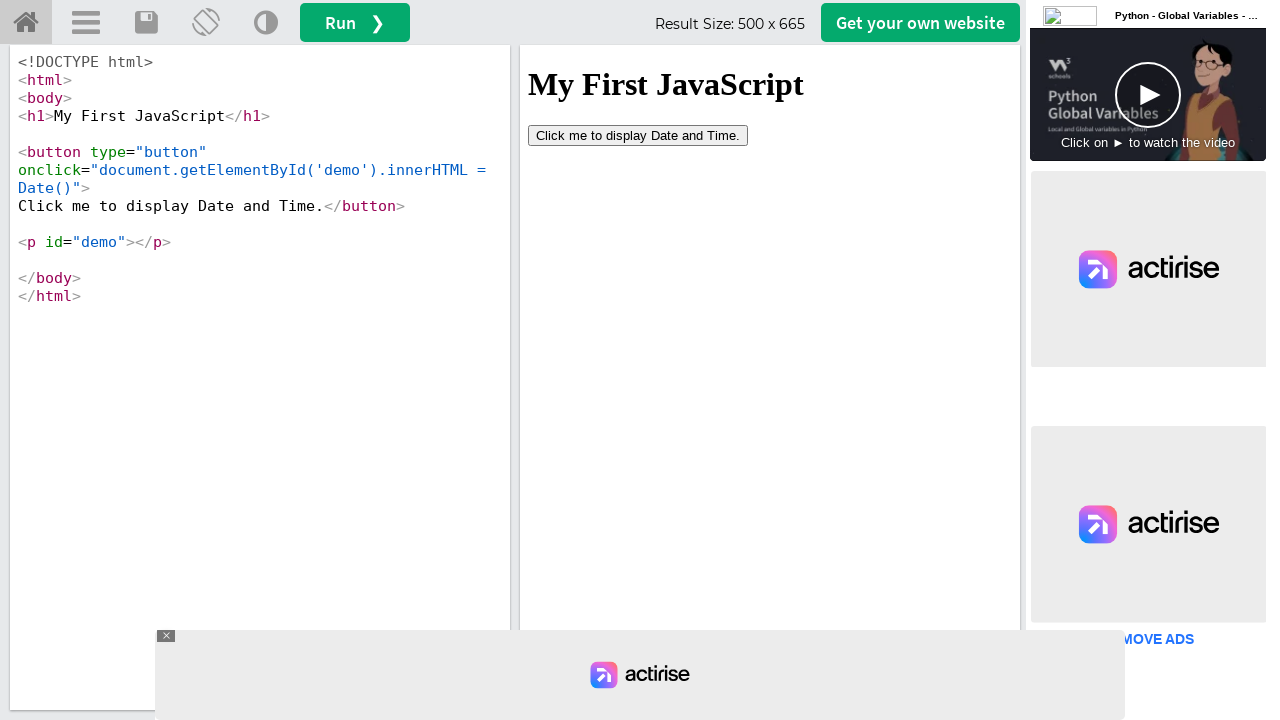

Waited for iframe to be available
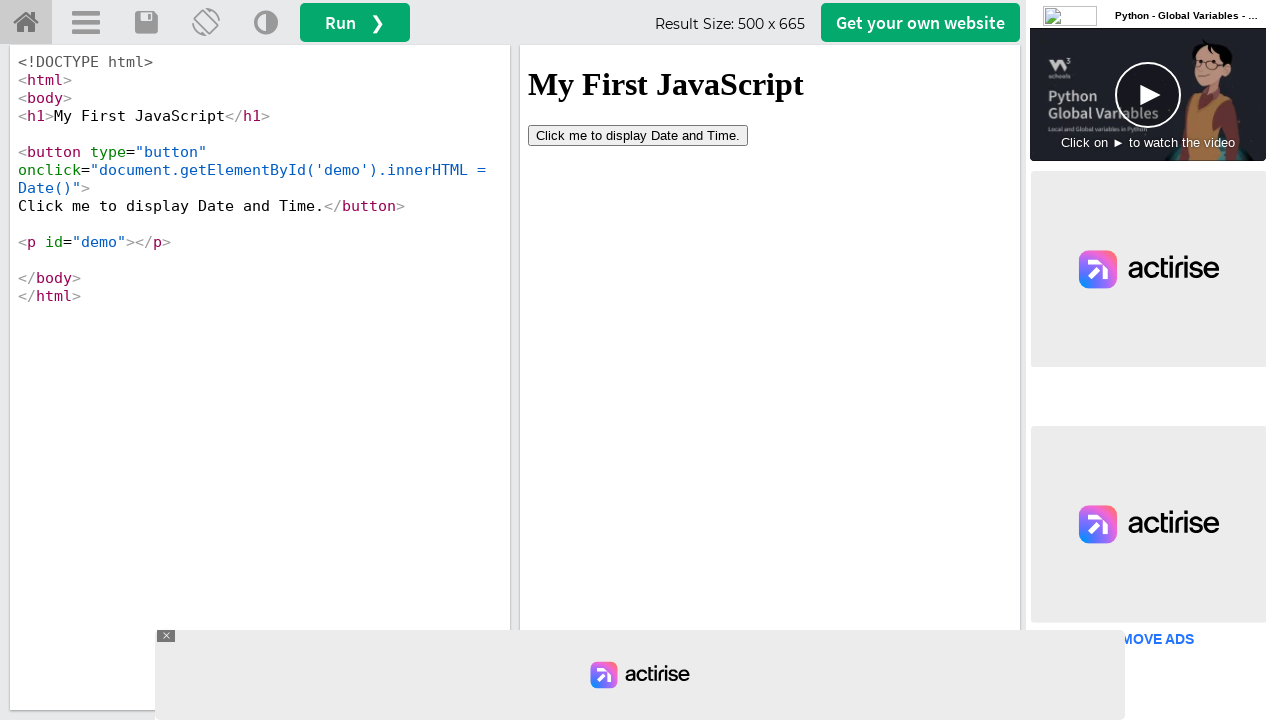

Switched to iframe context for content interaction
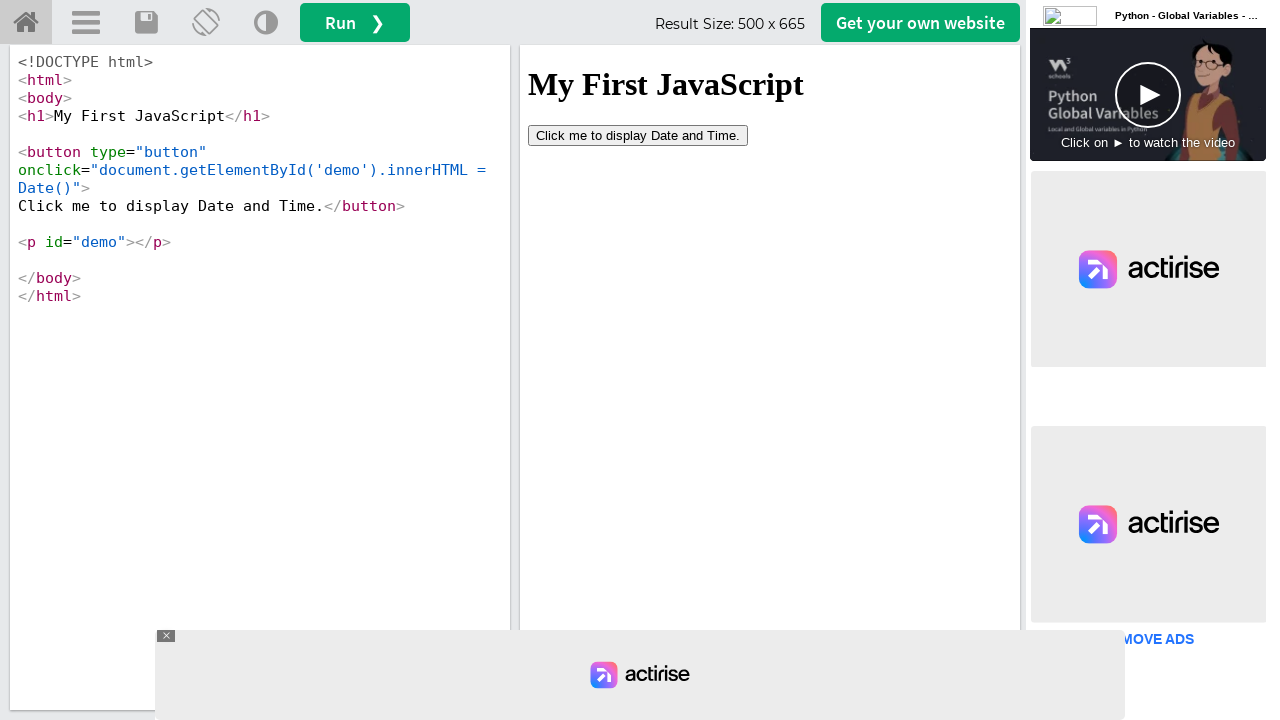

Clicked button inside the iframe at (638, 135) on iframe#iframeResult >> internal:control=enter-frame >> button[type='button']
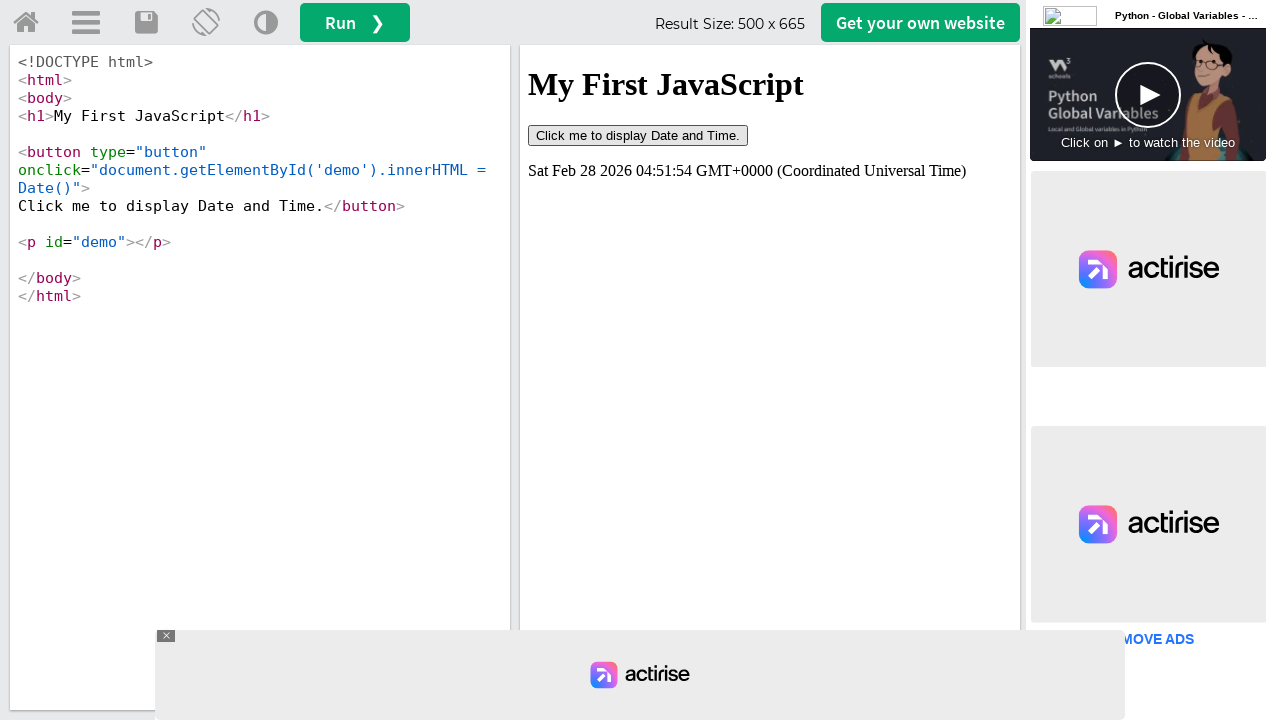

Switched back to main content and clicked 'Try it Yourself' home link at (26, 23) on a#tryhome
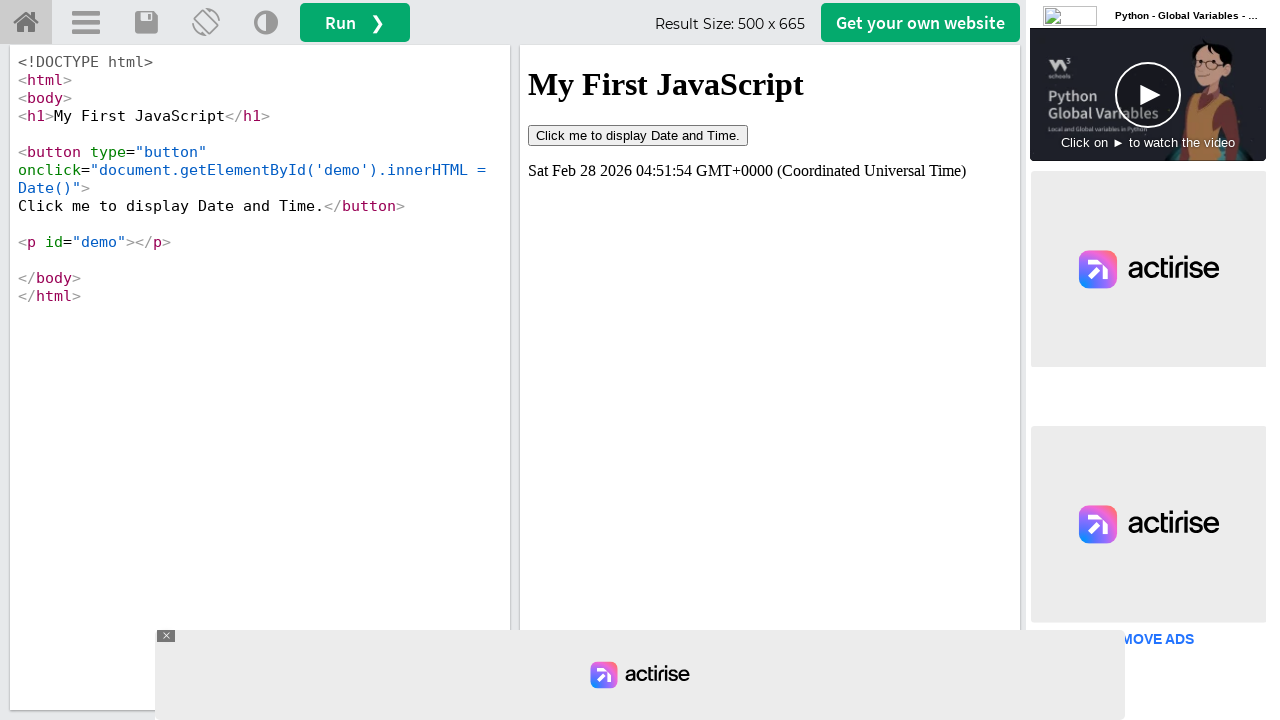

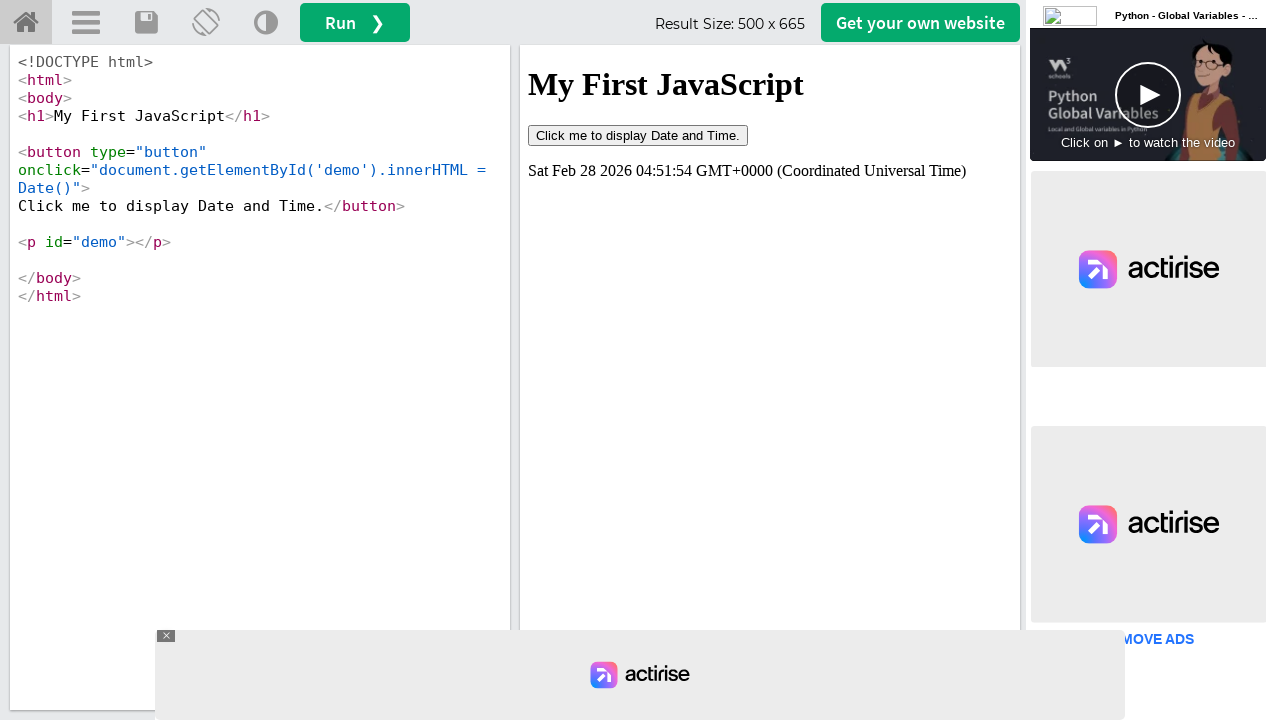